Tests hover functionality by navigating to Hovers page and hovering over user figures to reveal hidden information

Starting URL: http://the-internet.herokuapp.com

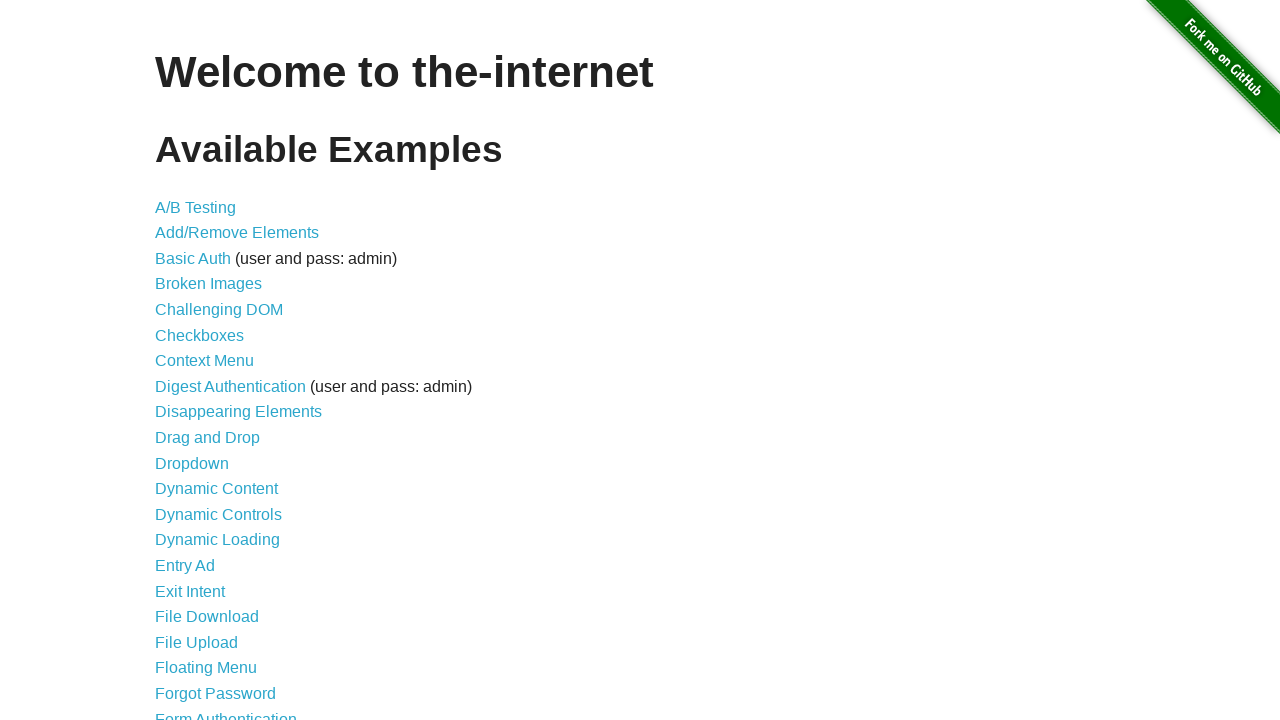

Clicked on Hovers link to navigate to hovers page at (180, 360) on text=Hovers
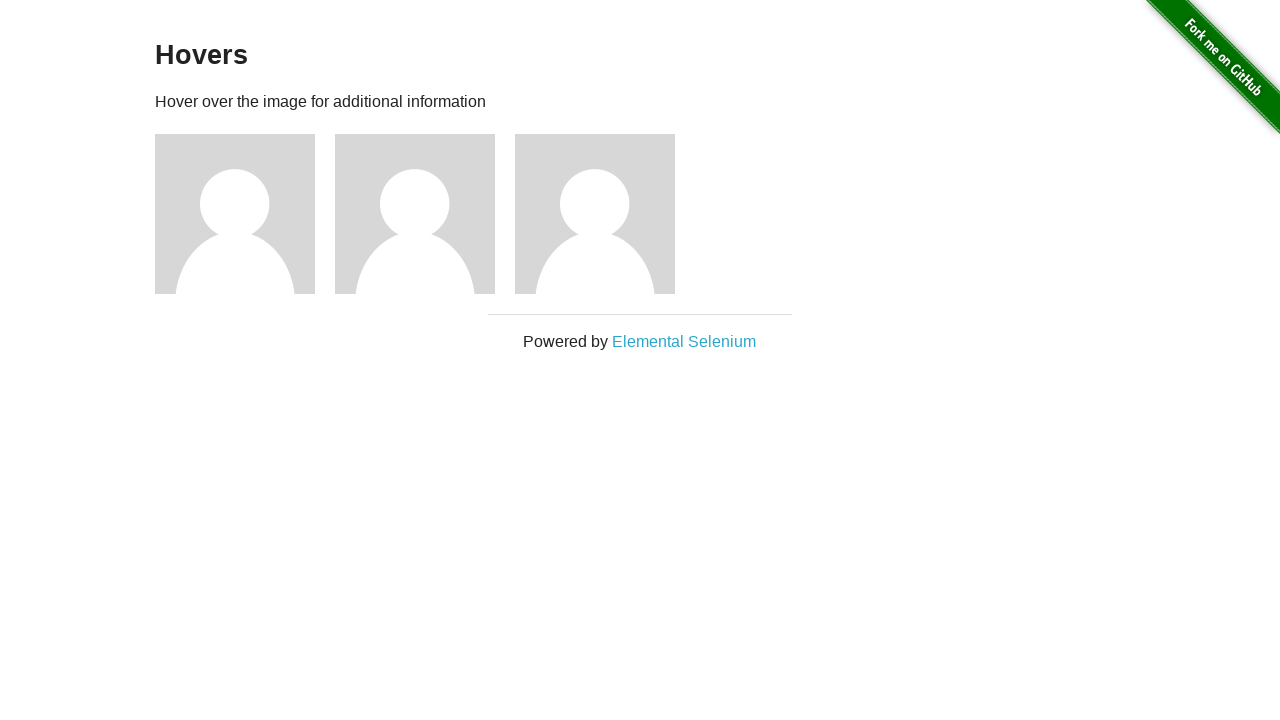

Located all user figure elements
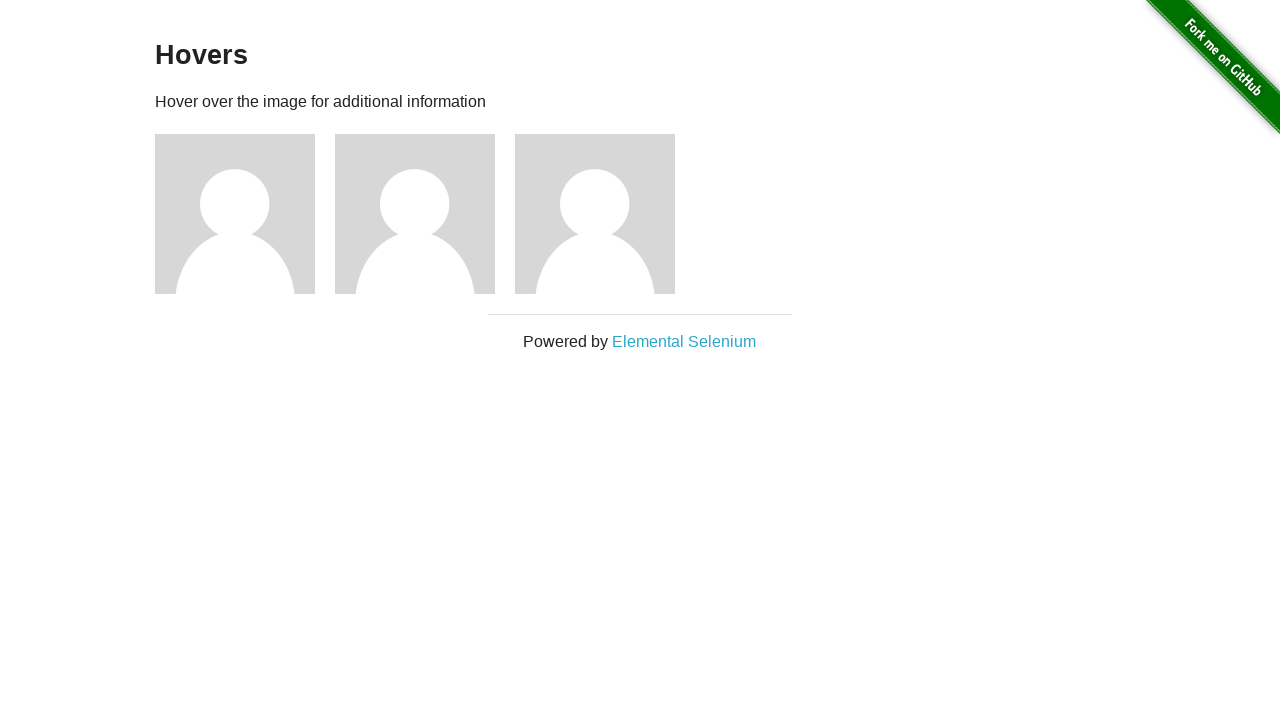

Found 3 user figures on the page
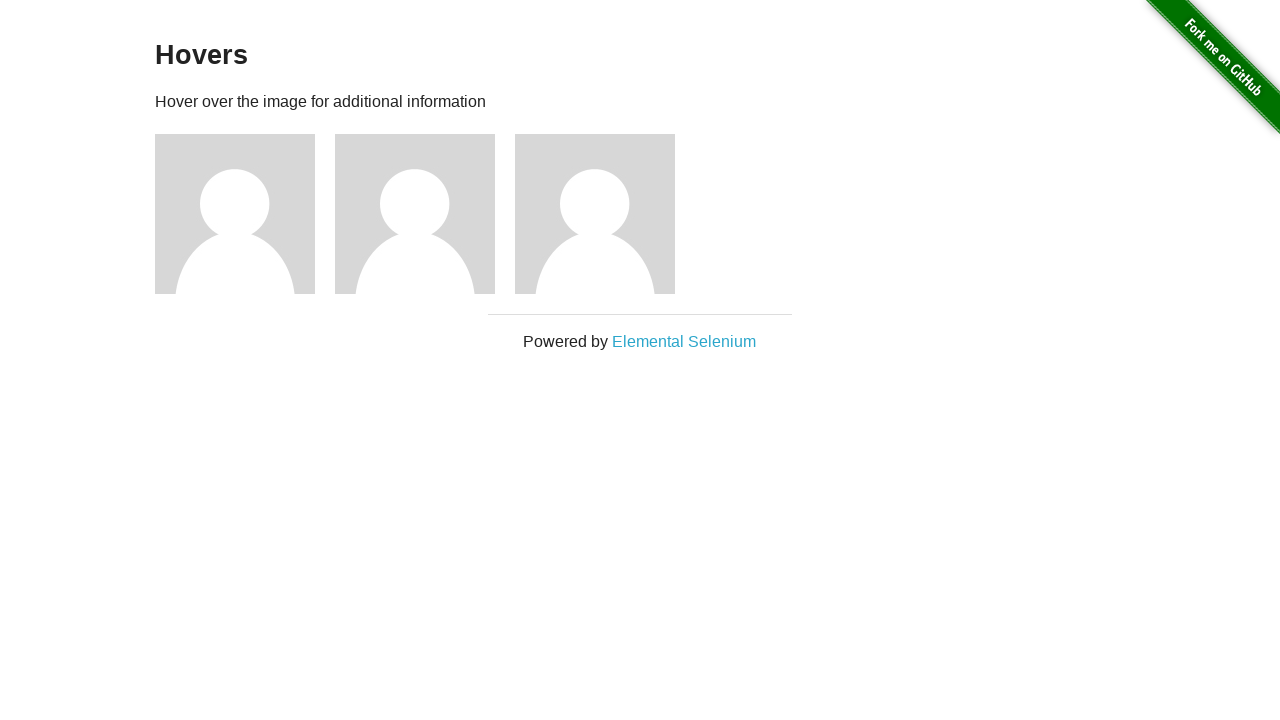

Hovered over user figure 1 of 3 at (245, 214) on .figure >> nth=0
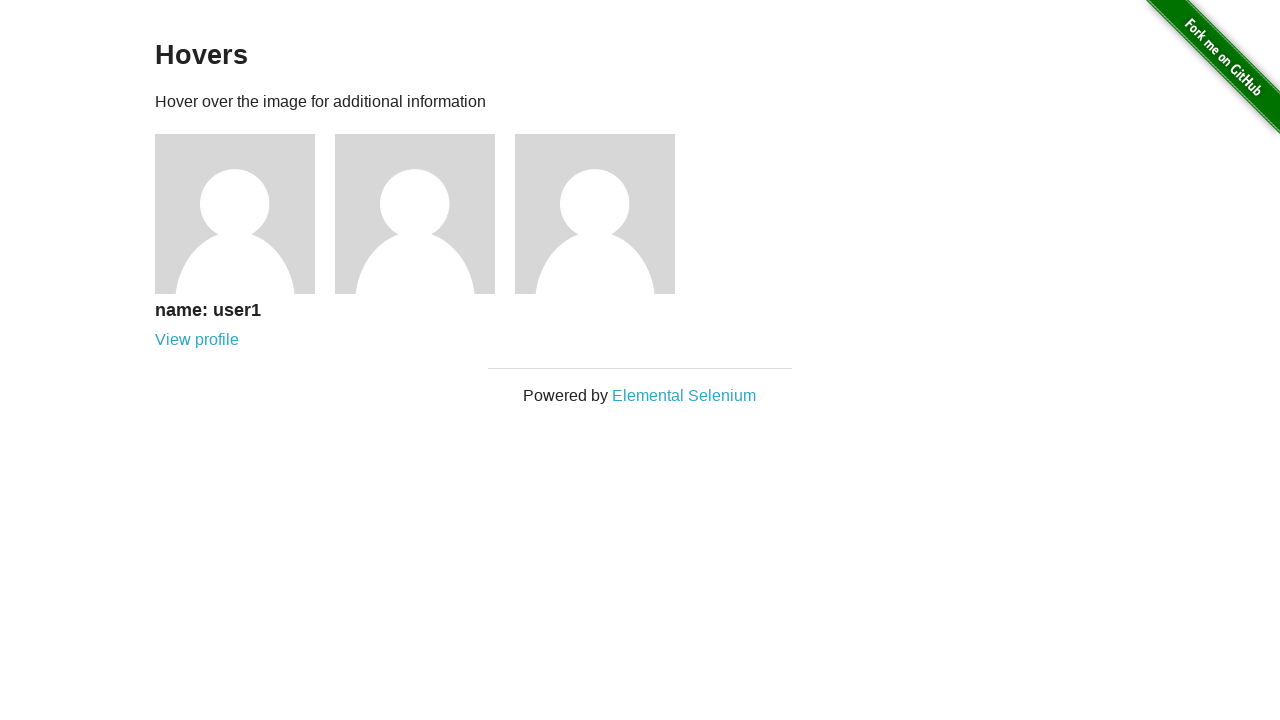

Hidden information revealed for user 1 - h5 element is now visible
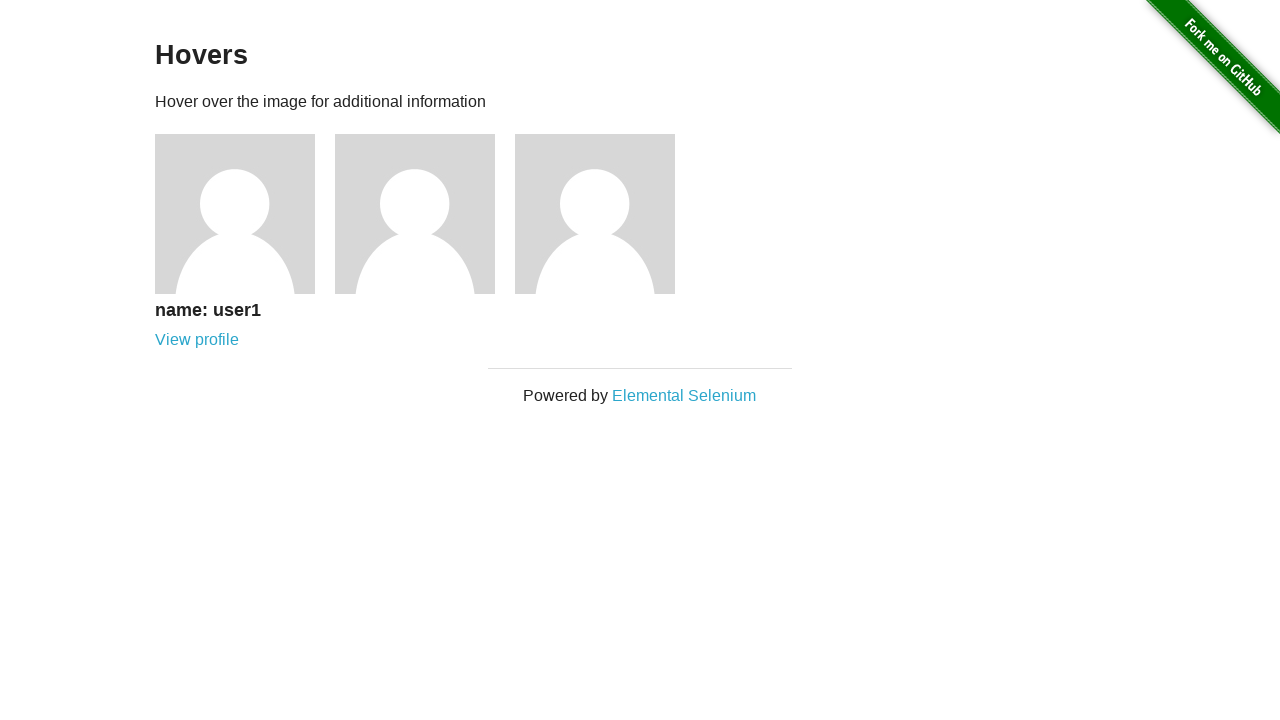

Hovered over user figure 2 of 3 at (425, 214) on .figure >> nth=1
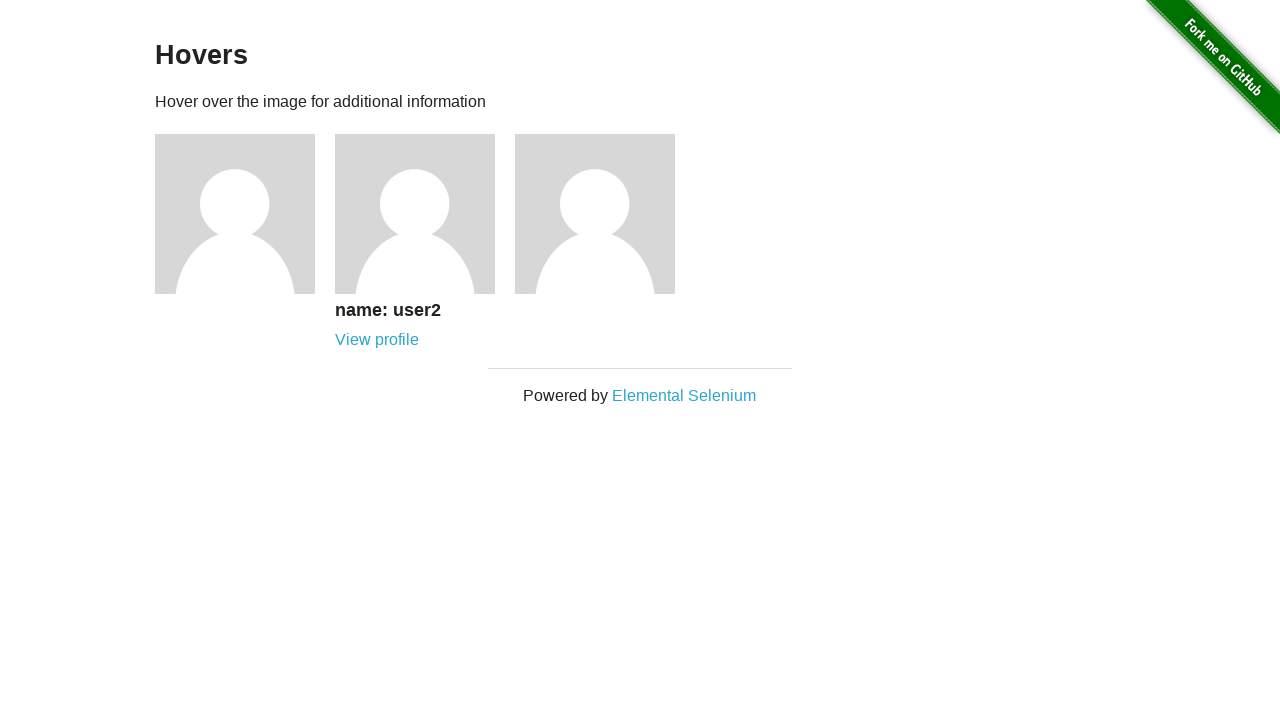

Hidden information revealed for user 2 - h5 element is now visible
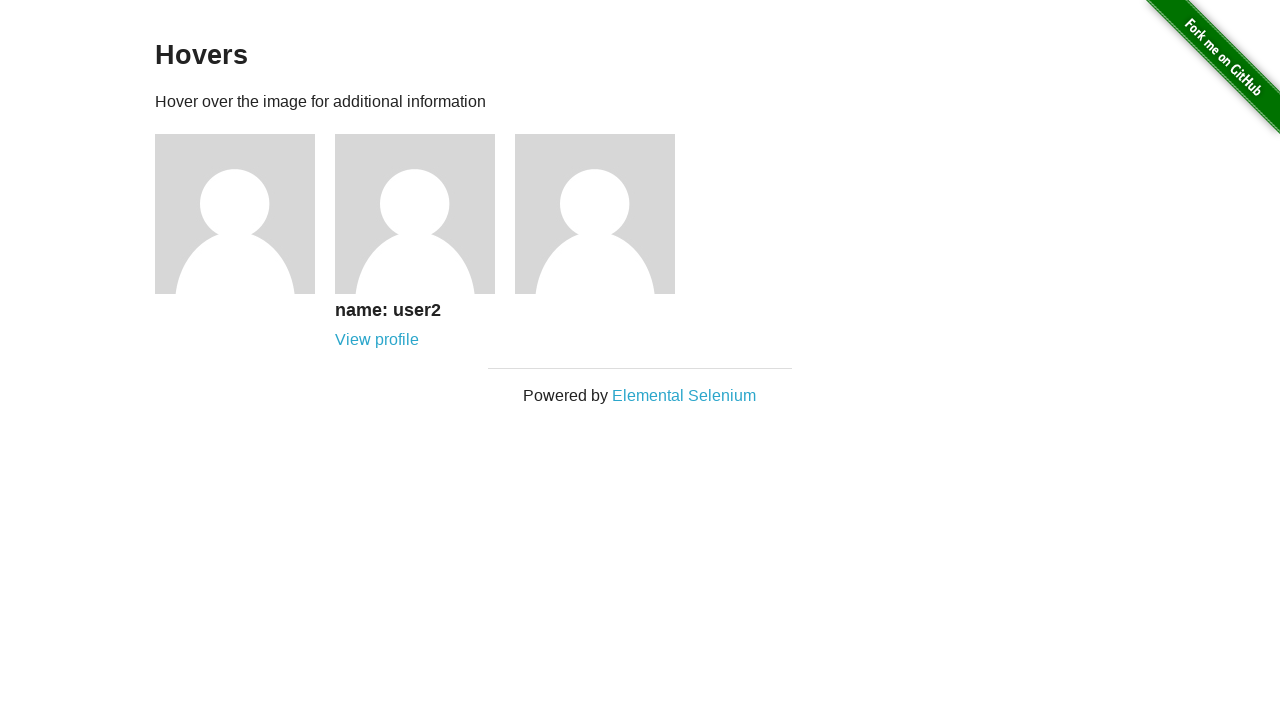

Hovered over user figure 3 of 3 at (605, 214) on .figure >> nth=2
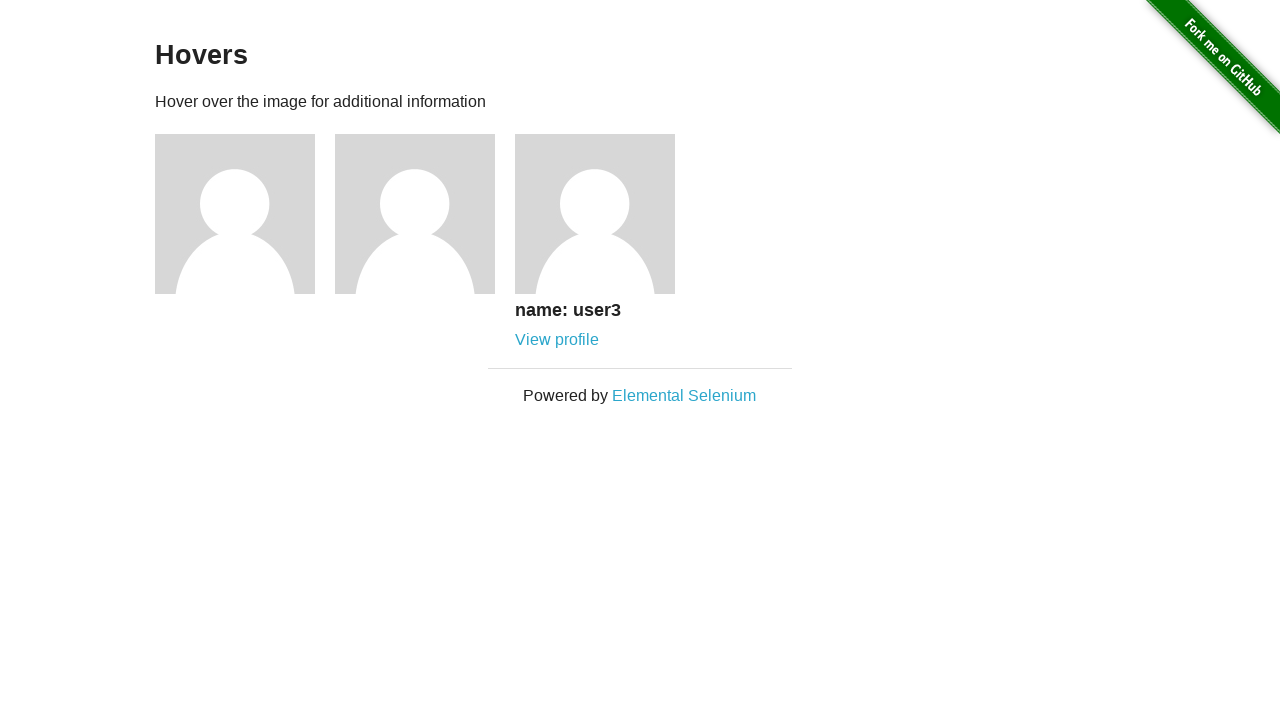

Hidden information revealed for user 3 - h5 element is now visible
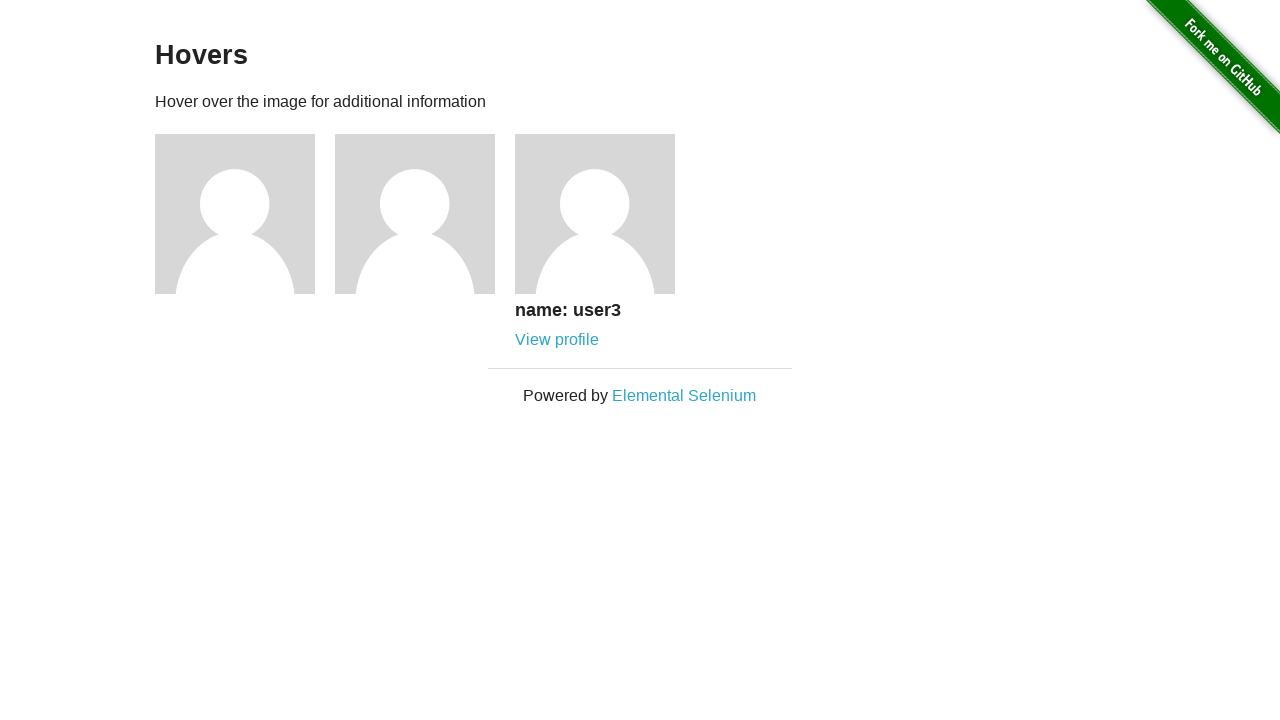

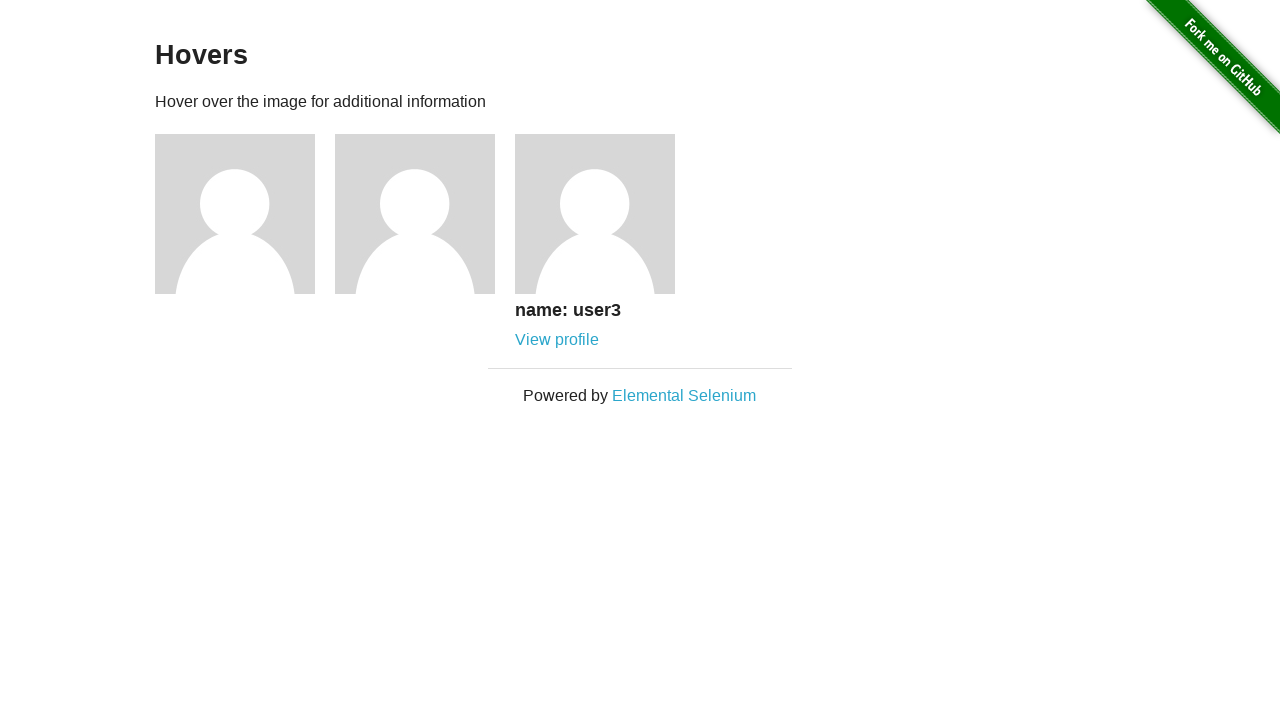